Tests file download functionality by clicking on a download link and verifying that a file is downloaded to the browser's download location.

Starting URL: https://the-internet.herokuapp.com/download

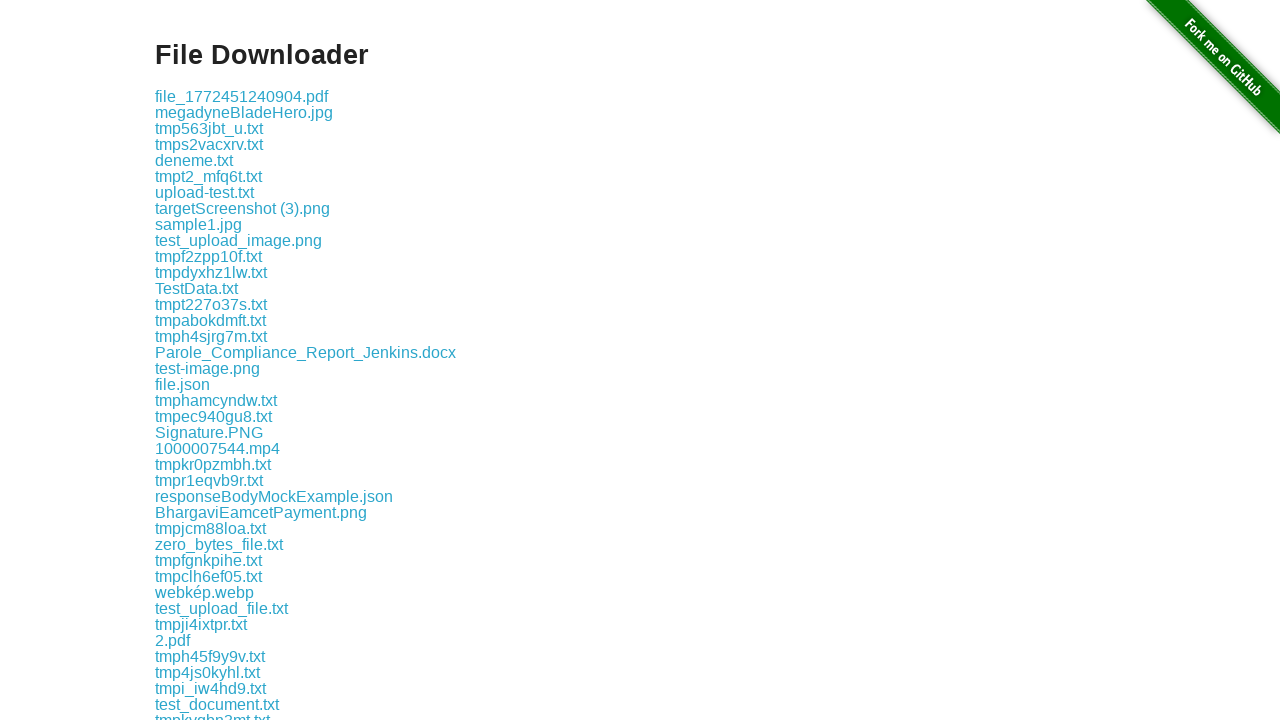

Clicked the download link on the page at (242, 96) on .example a
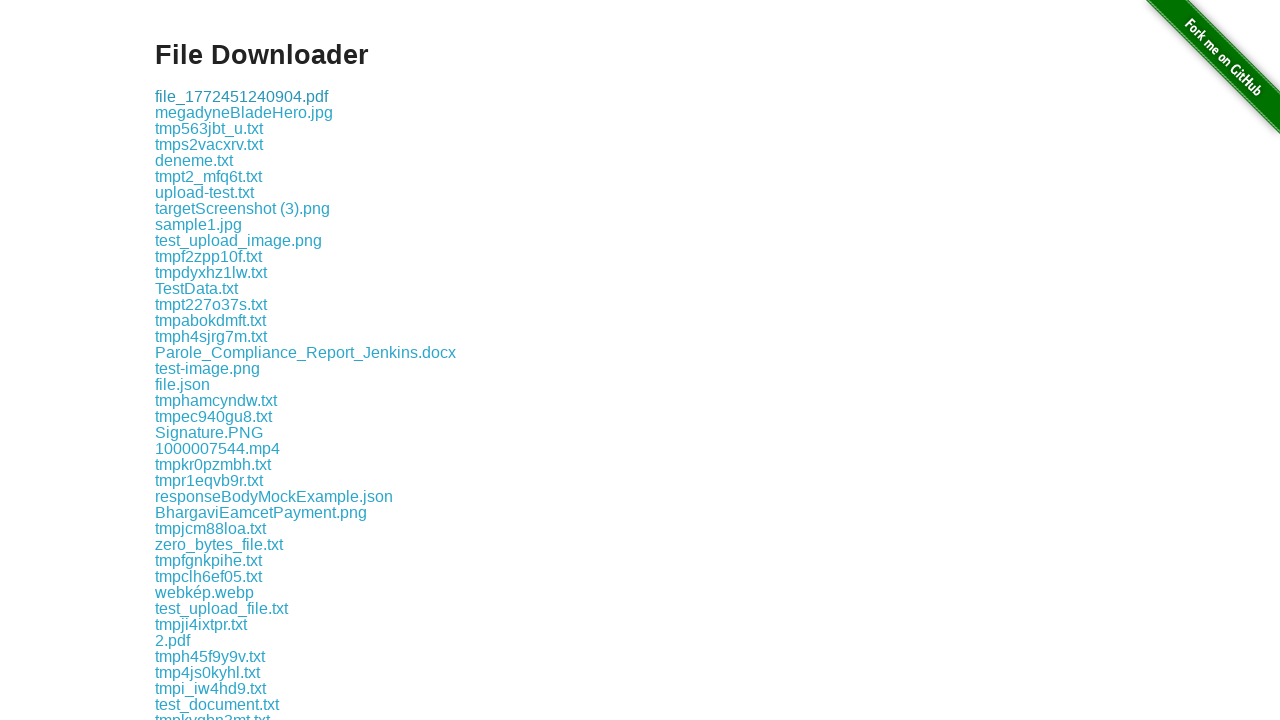

Waited 2 seconds for download to initiate
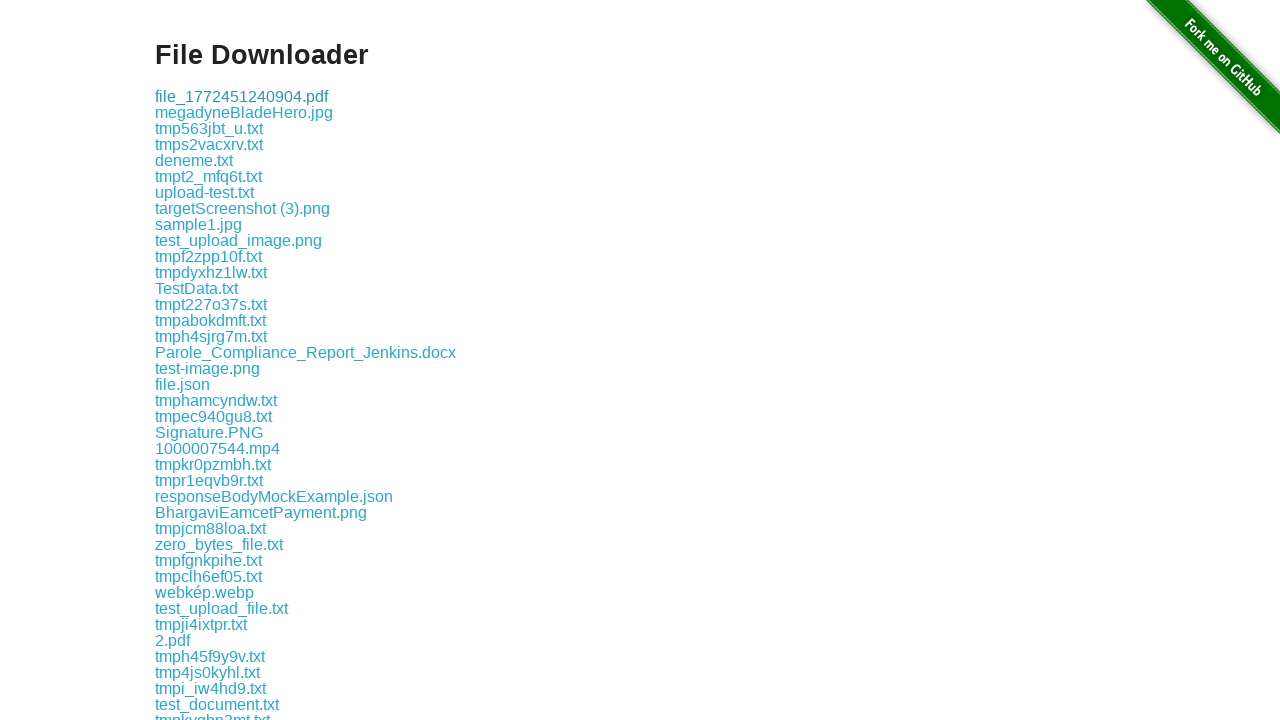

Verified download link is present and page loaded correctly
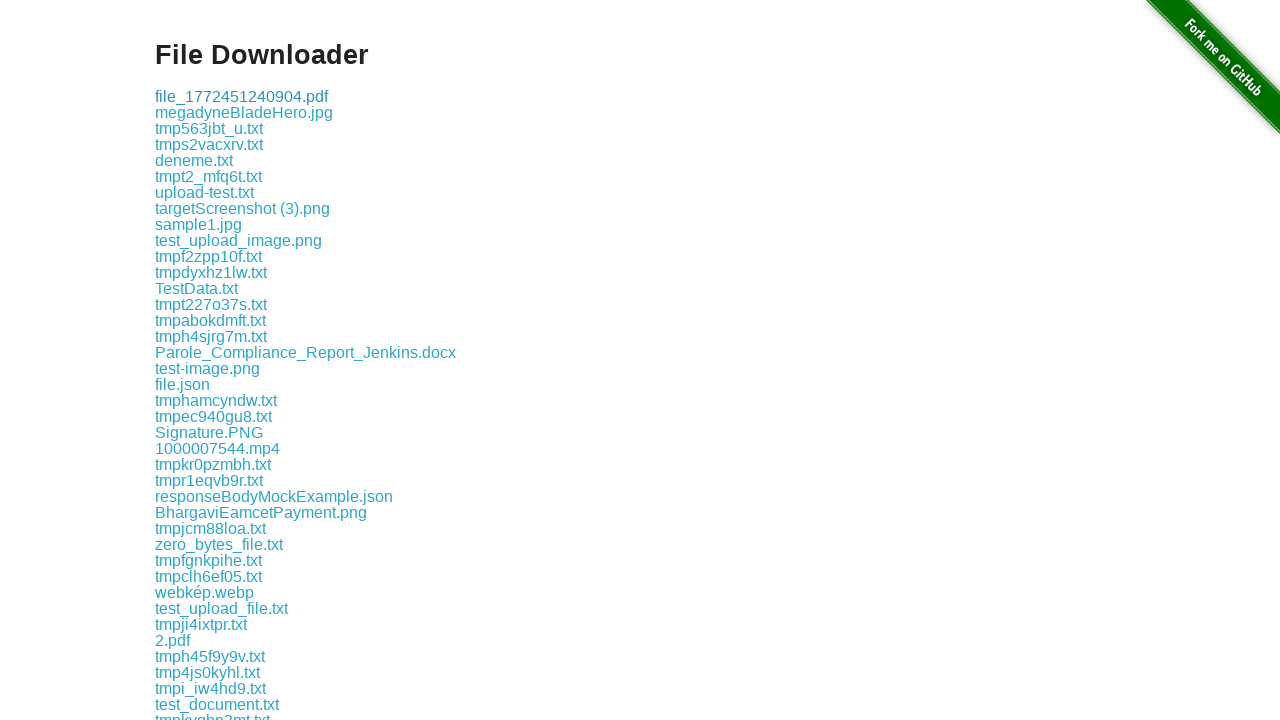

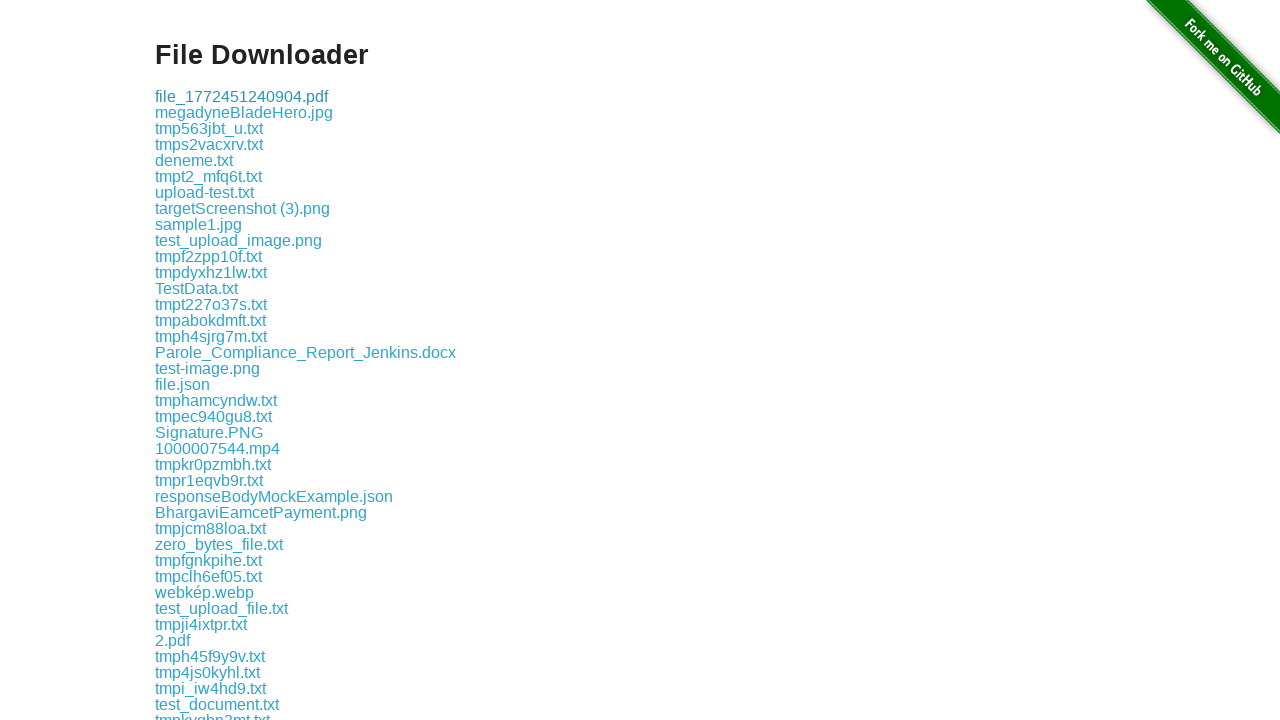